Tests a sample todo application by selecting existing items, adding a new todo item with custom text, and verifying the item was successfully added to the list.

Starting URL: https://lambdatest.github.io/sample-todo-app/

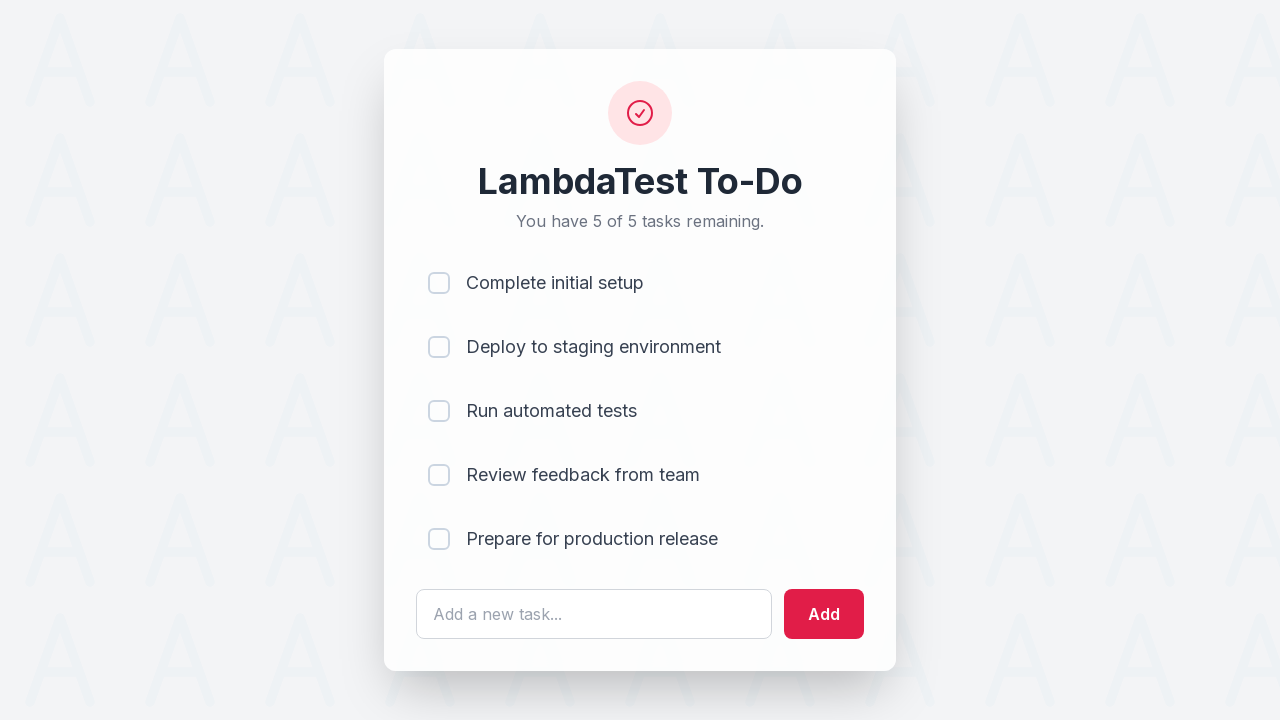

Waited for page to load with networkidle state
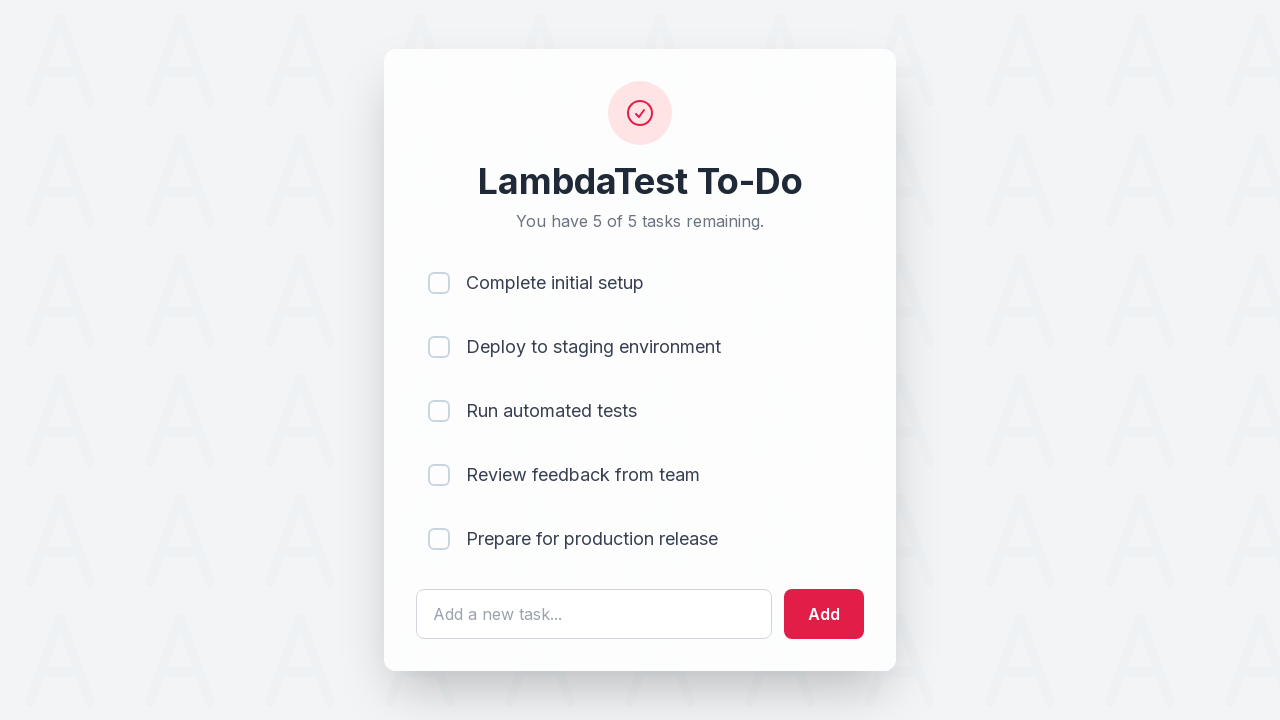

Clicked first todo item checkbox at (439, 283) on input[name='li1']
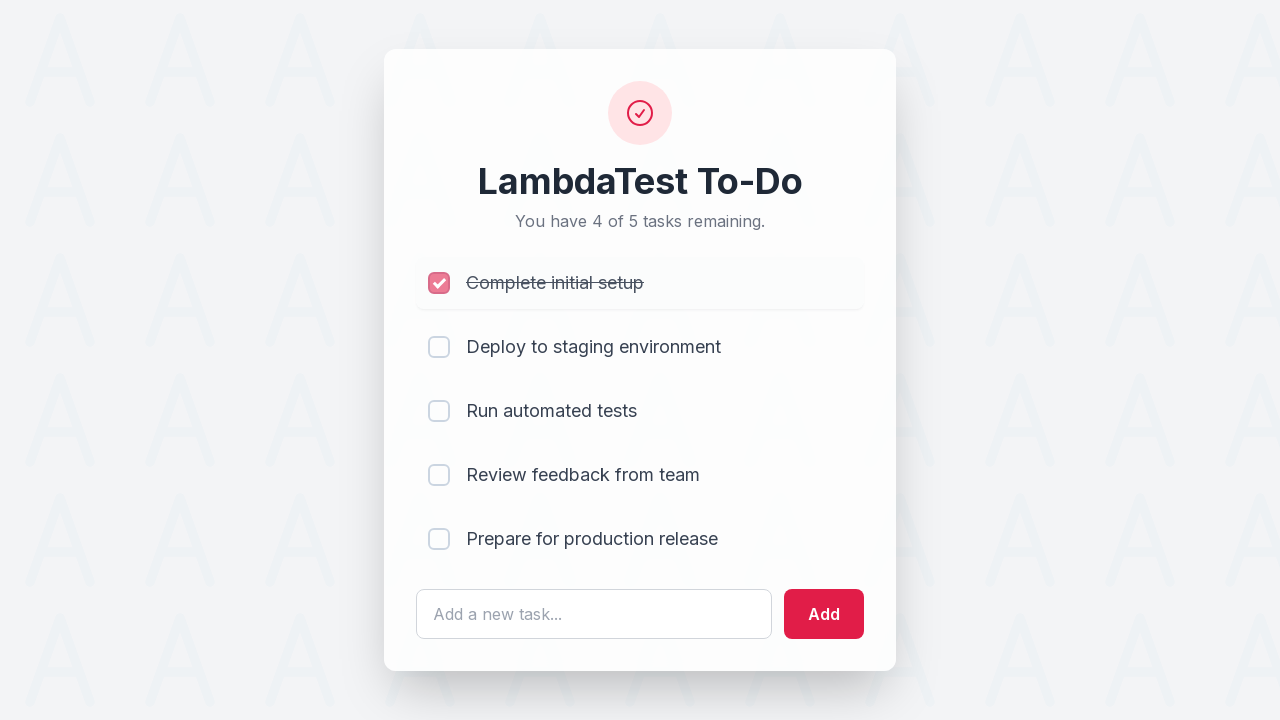

Clicked second todo item checkbox at (439, 347) on input[name='li2']
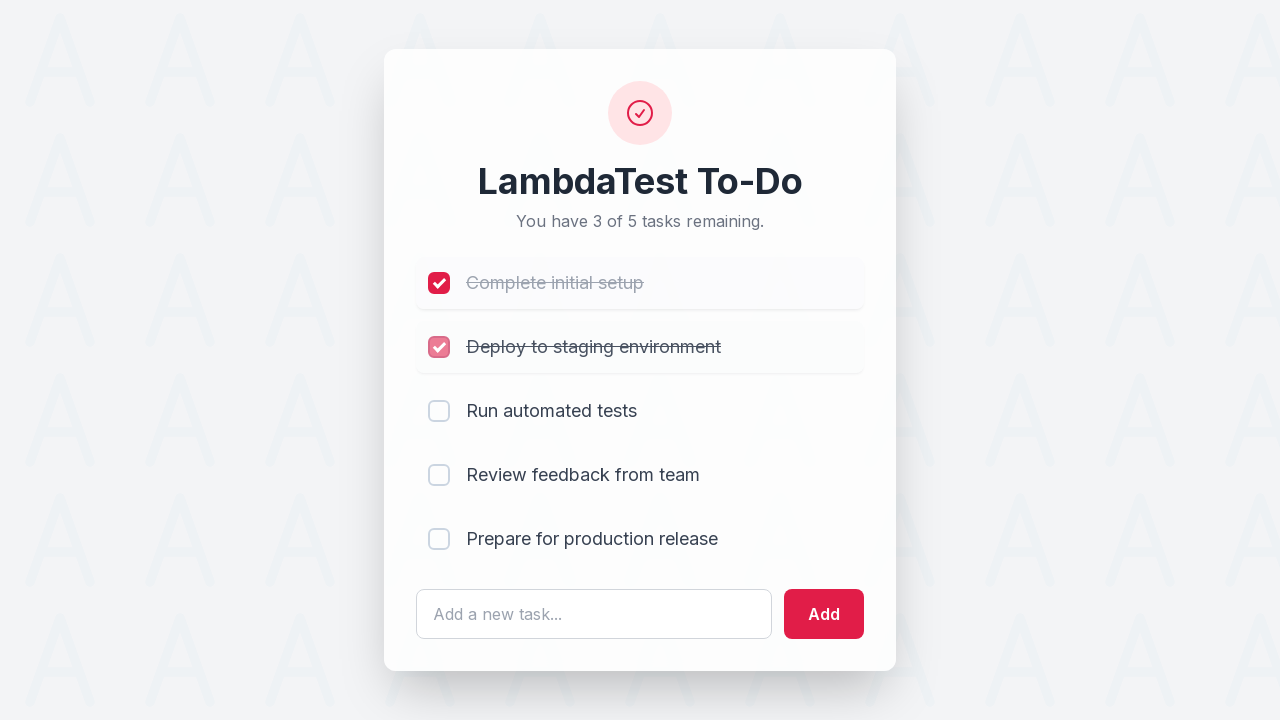

Cleared the todo text input field on #sampletodotext
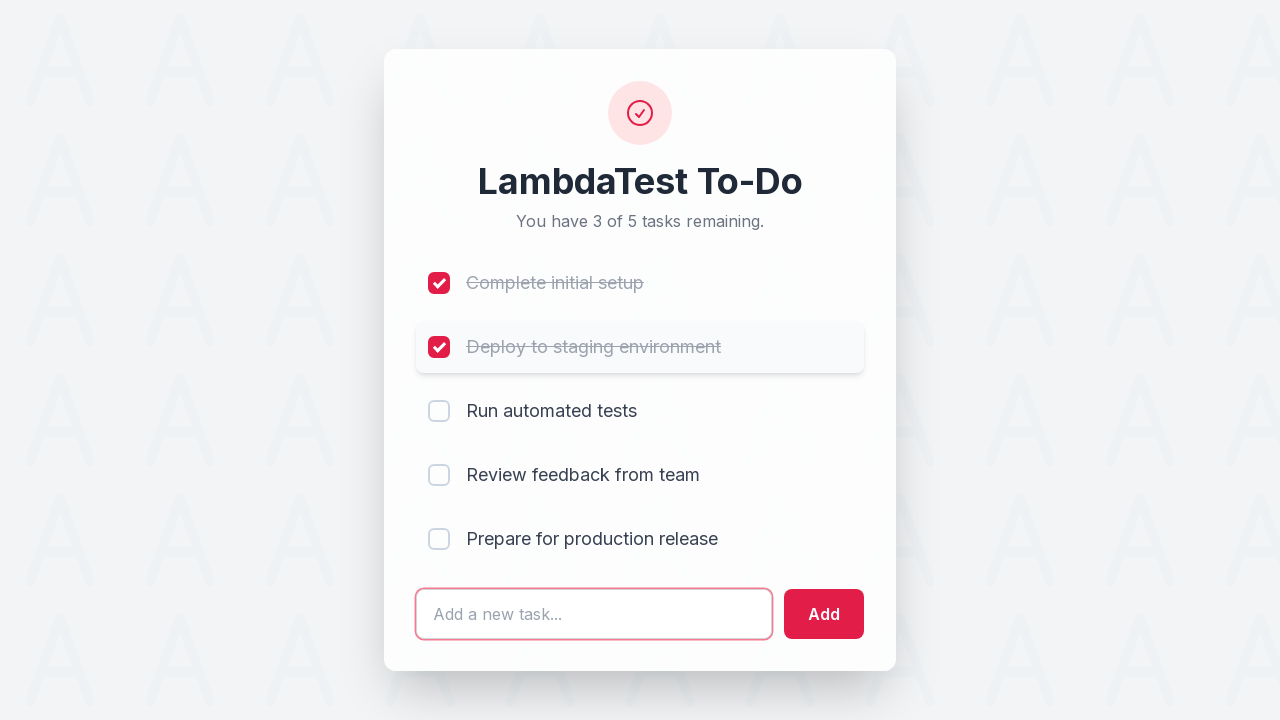

Filled todo text input with 'Yey, Let's add it to list' on #sampletodotext
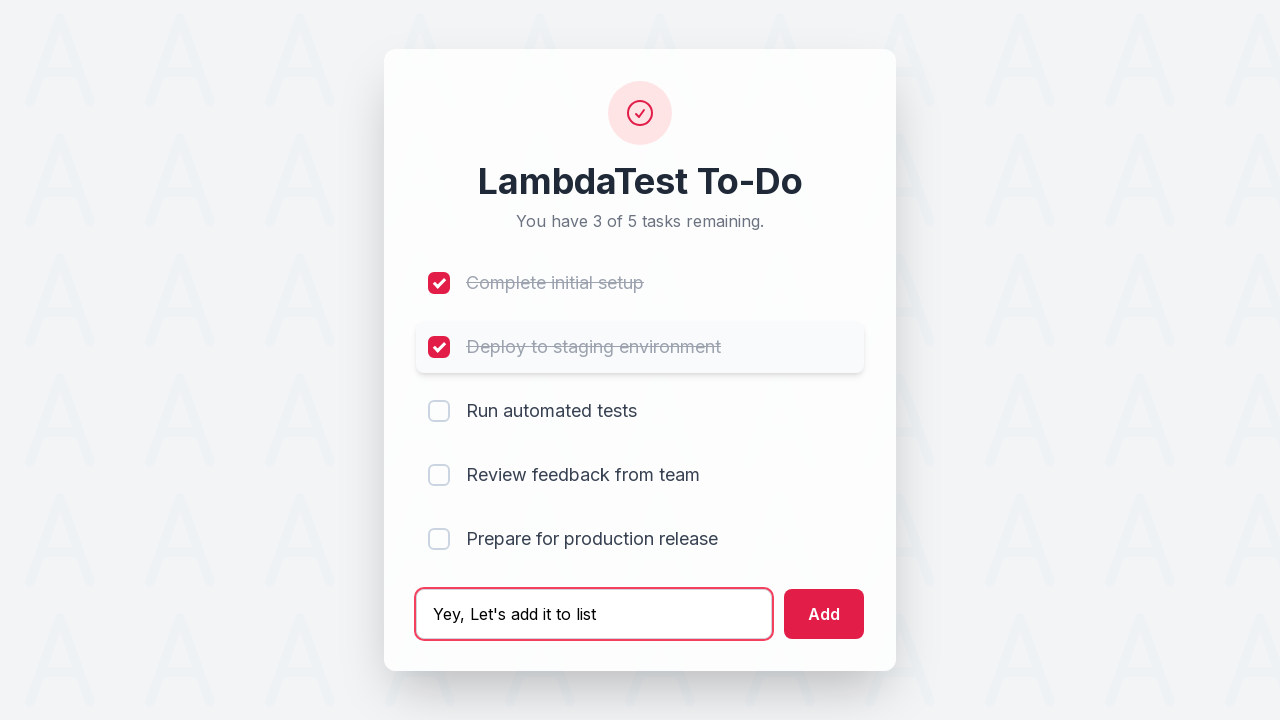

Clicked add button to create new todo item at (824, 614) on #addbutton
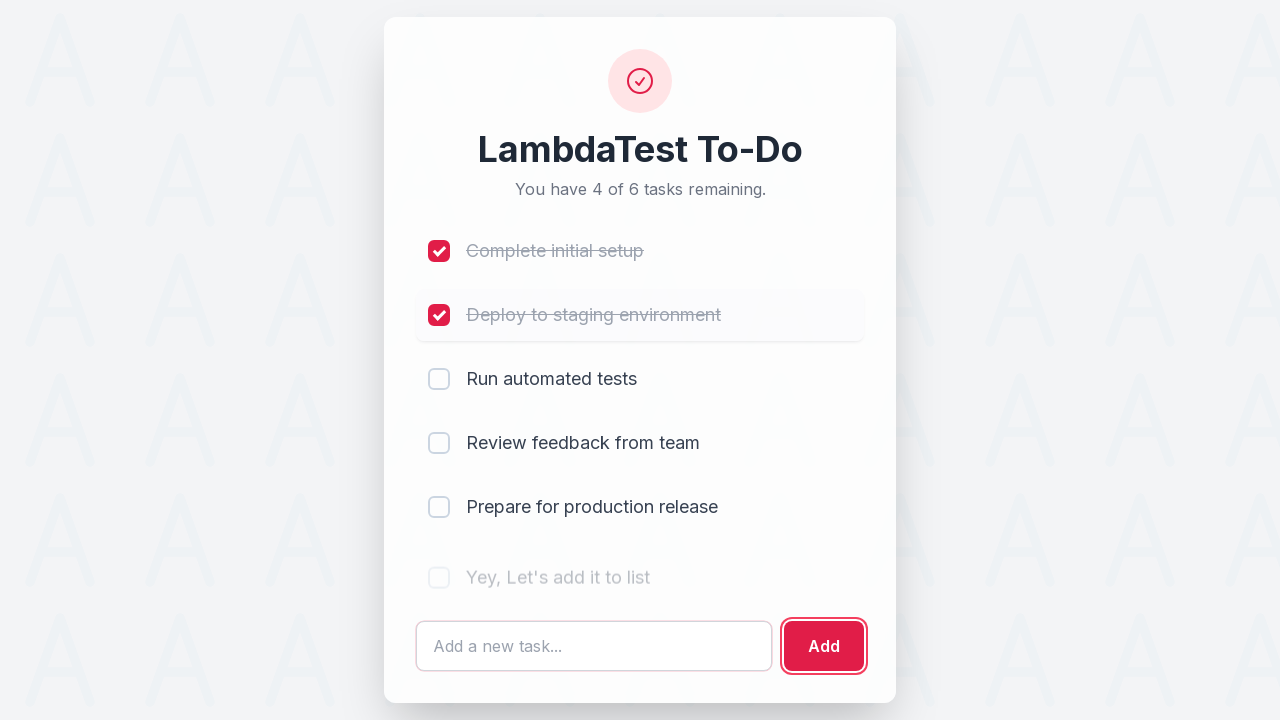

Waited for newly added todo item to appear in list
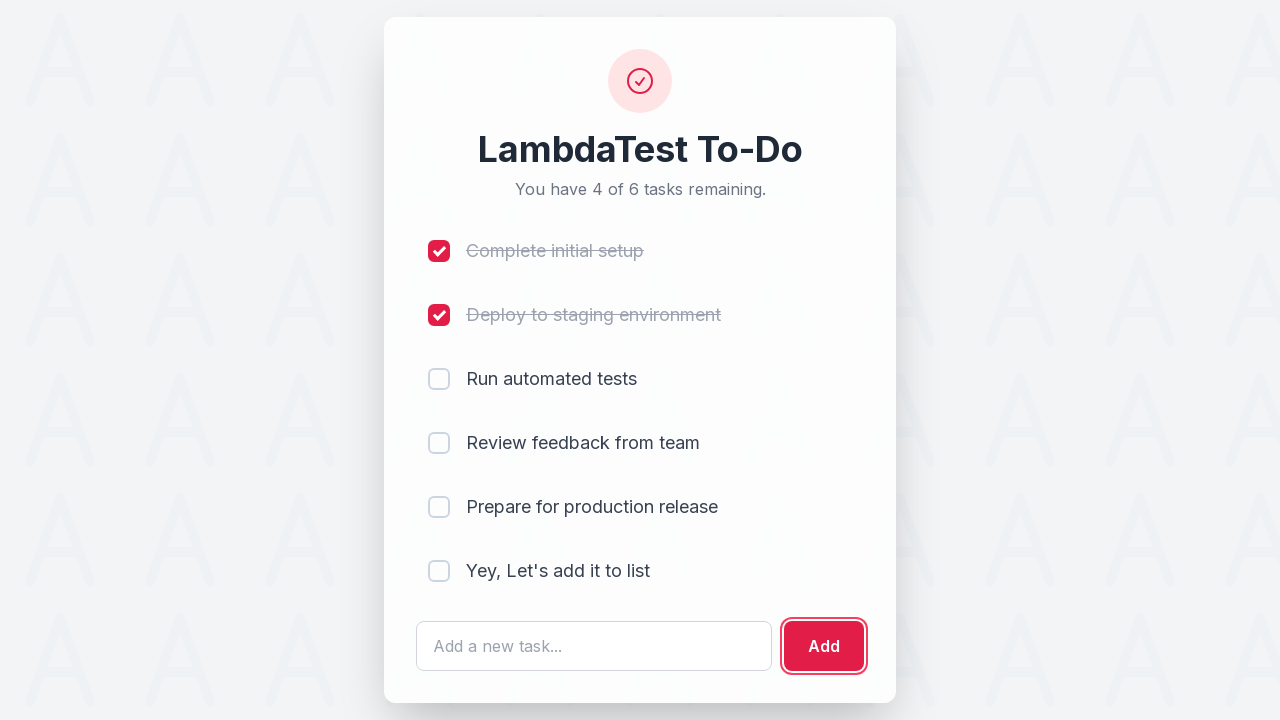

Located the newly added todo item element
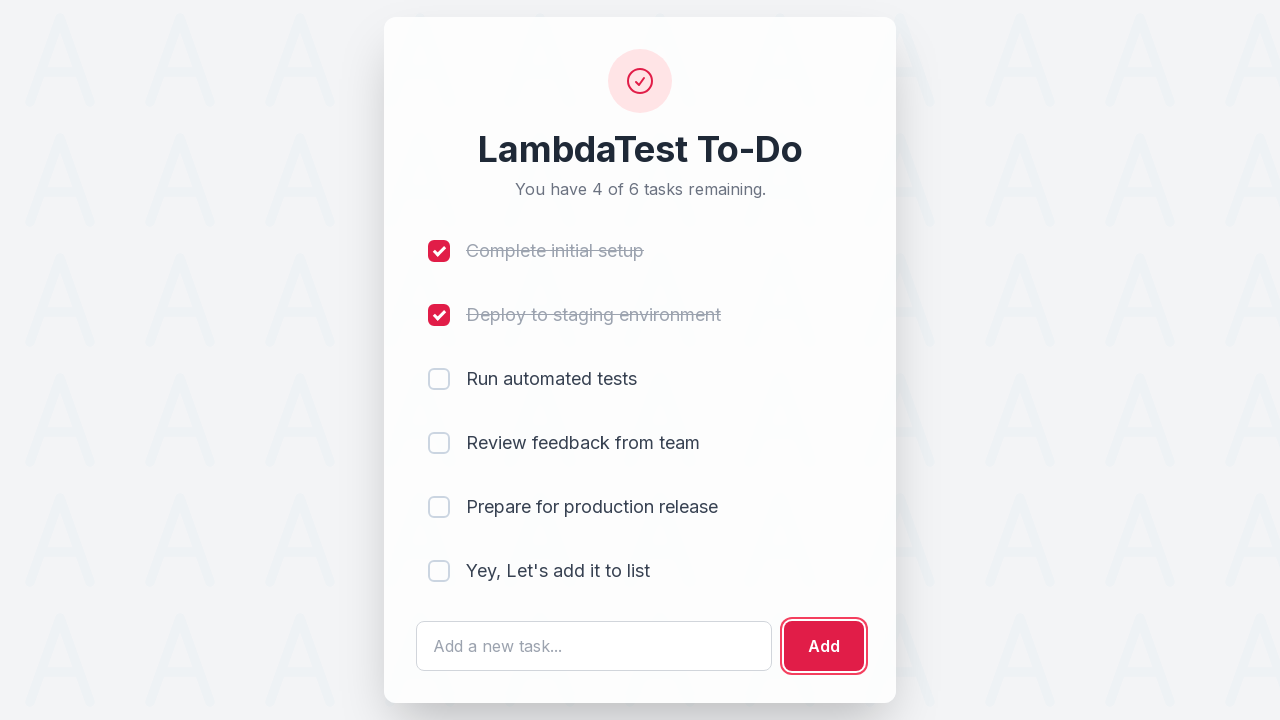

Verified that the newly added todo item text is correctly displayed in the list
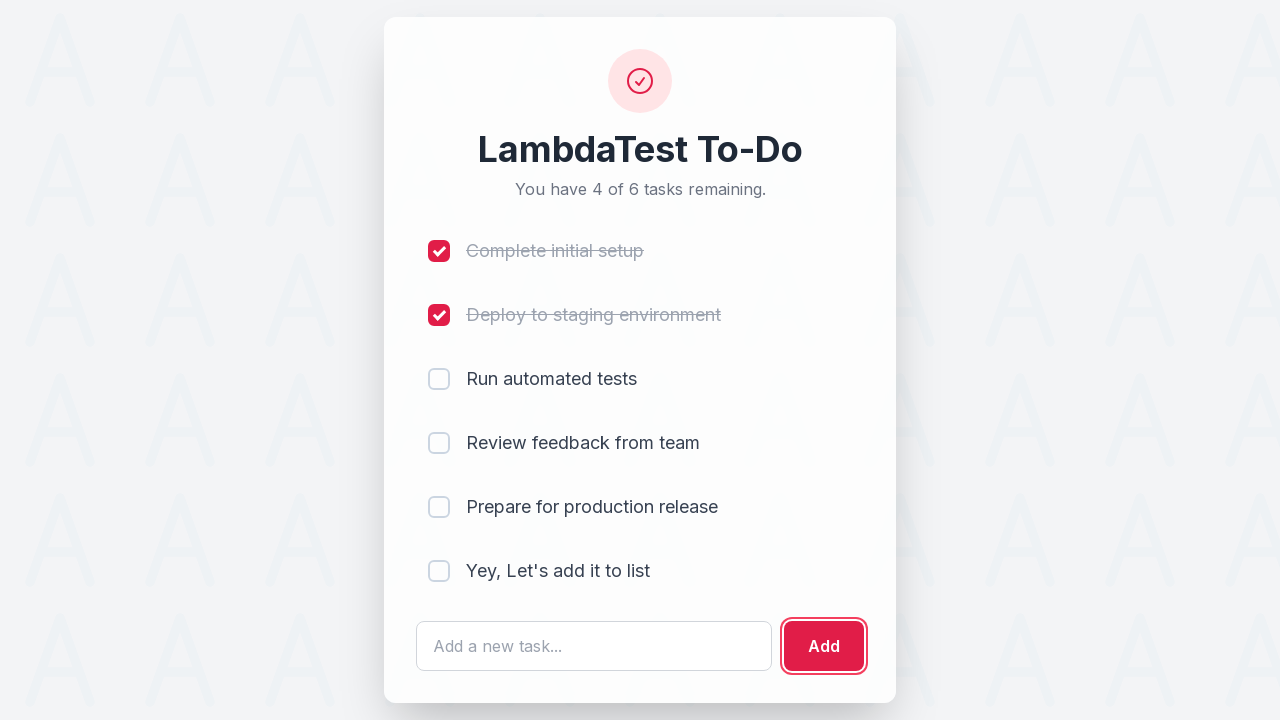

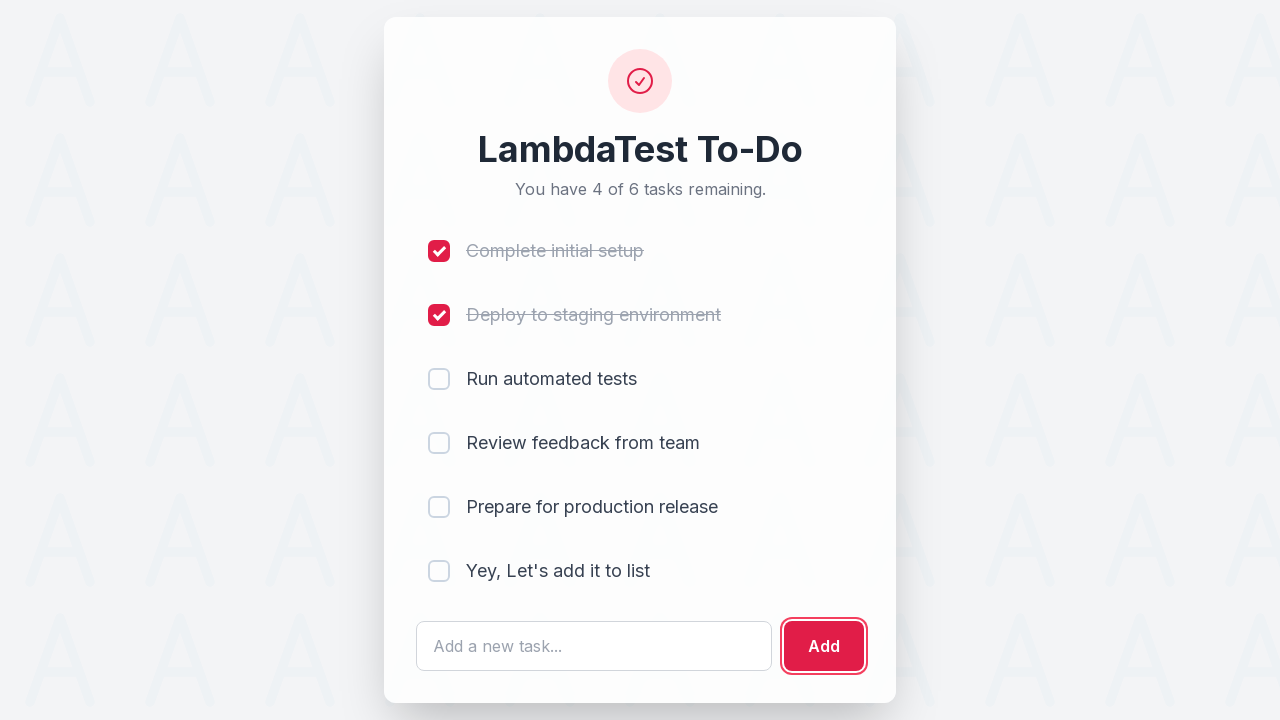